Tests navigation by clicking the "Get started" link and verifying the URL includes "/intro"

Starting URL: https://playwright.dev/

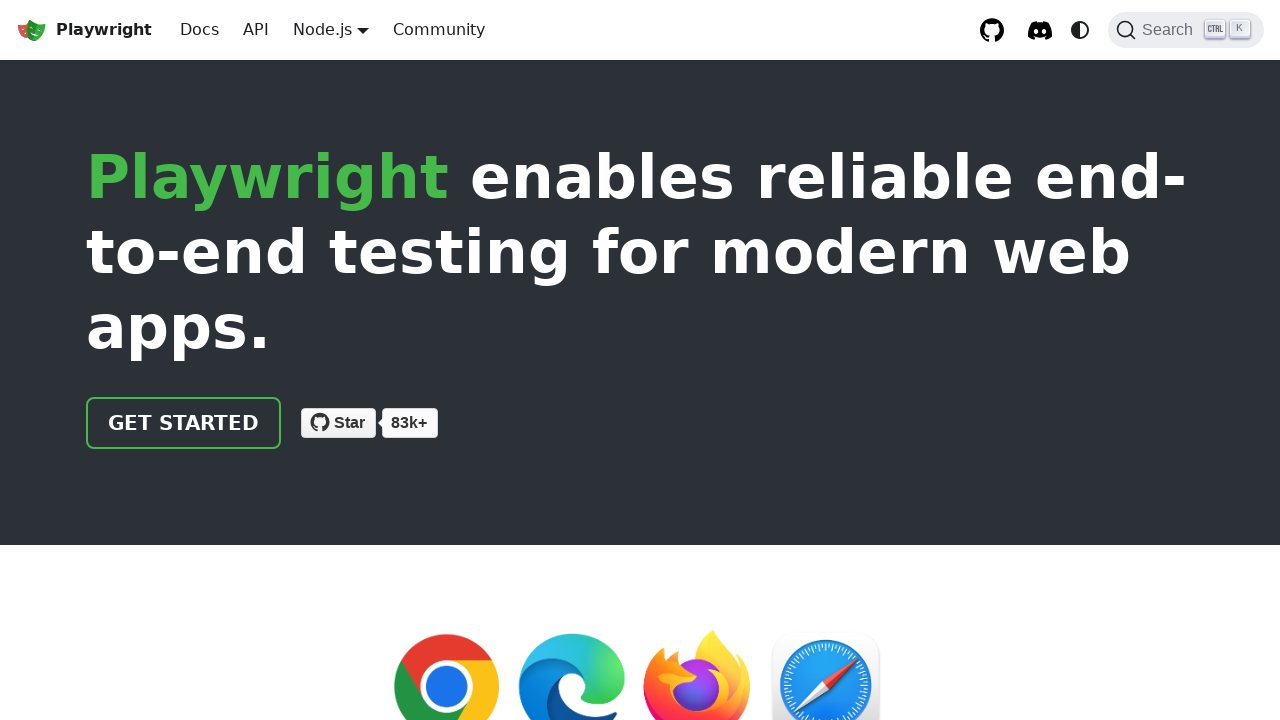

Clicked 'Get started' link at (184, 423) on text=Get started
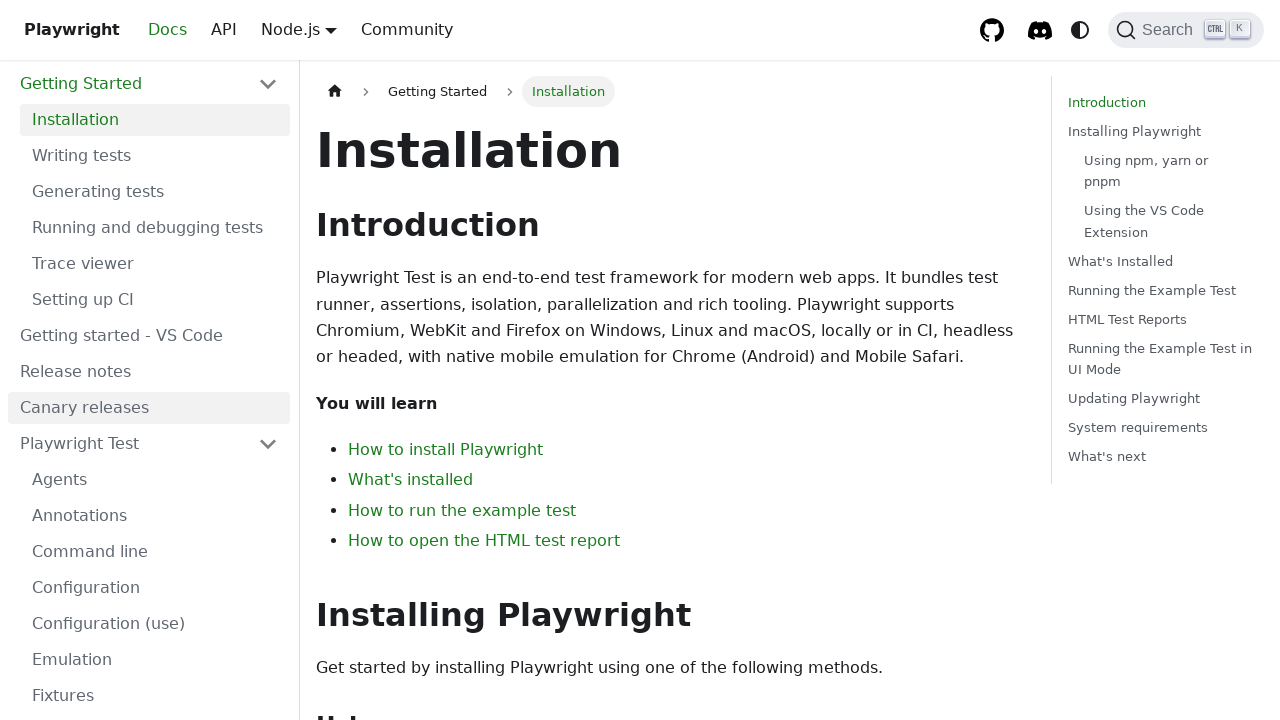

Verified URL contains '/intro' after navigation
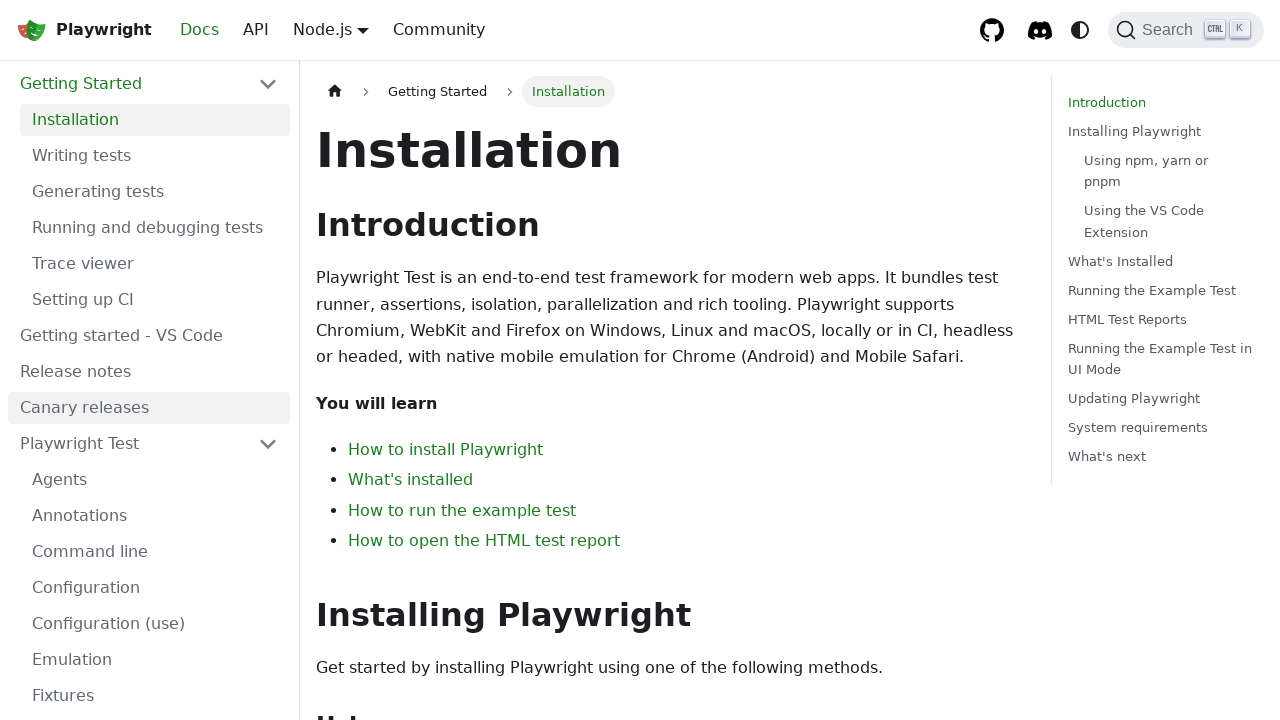

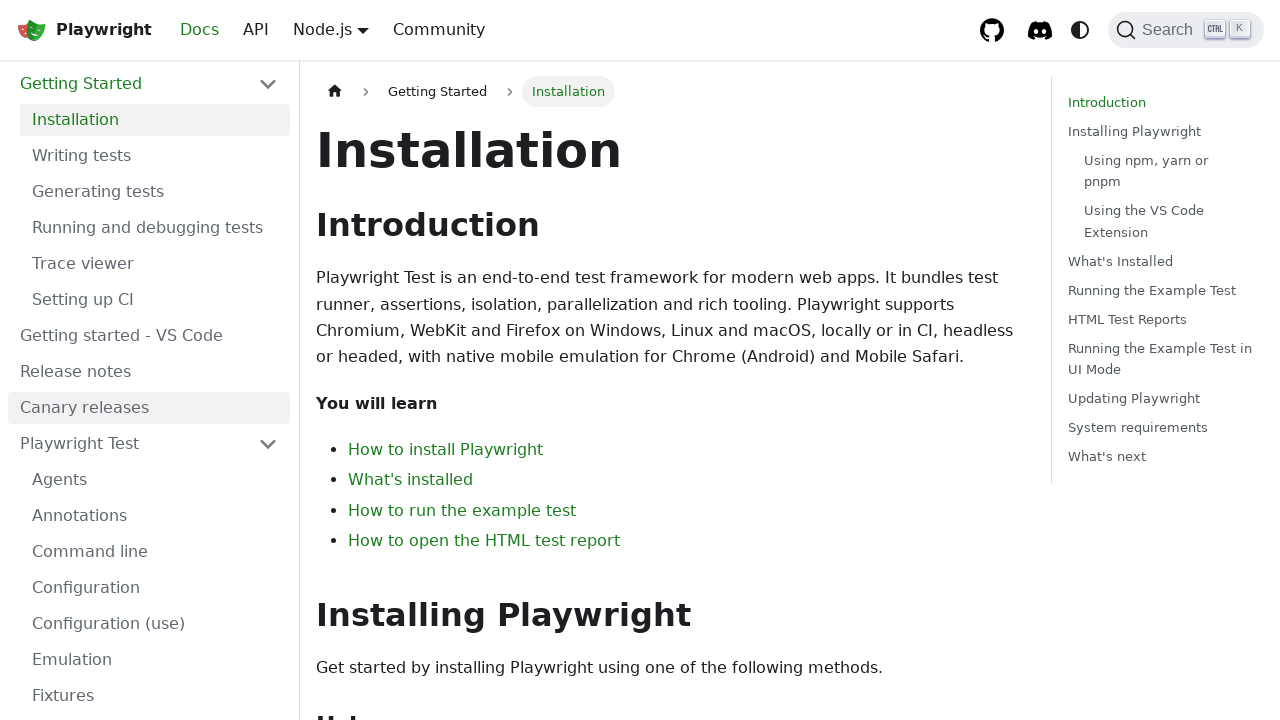